Navigates to YouTube homepage and verifies the page title

Starting URL: https://www.youtube.com

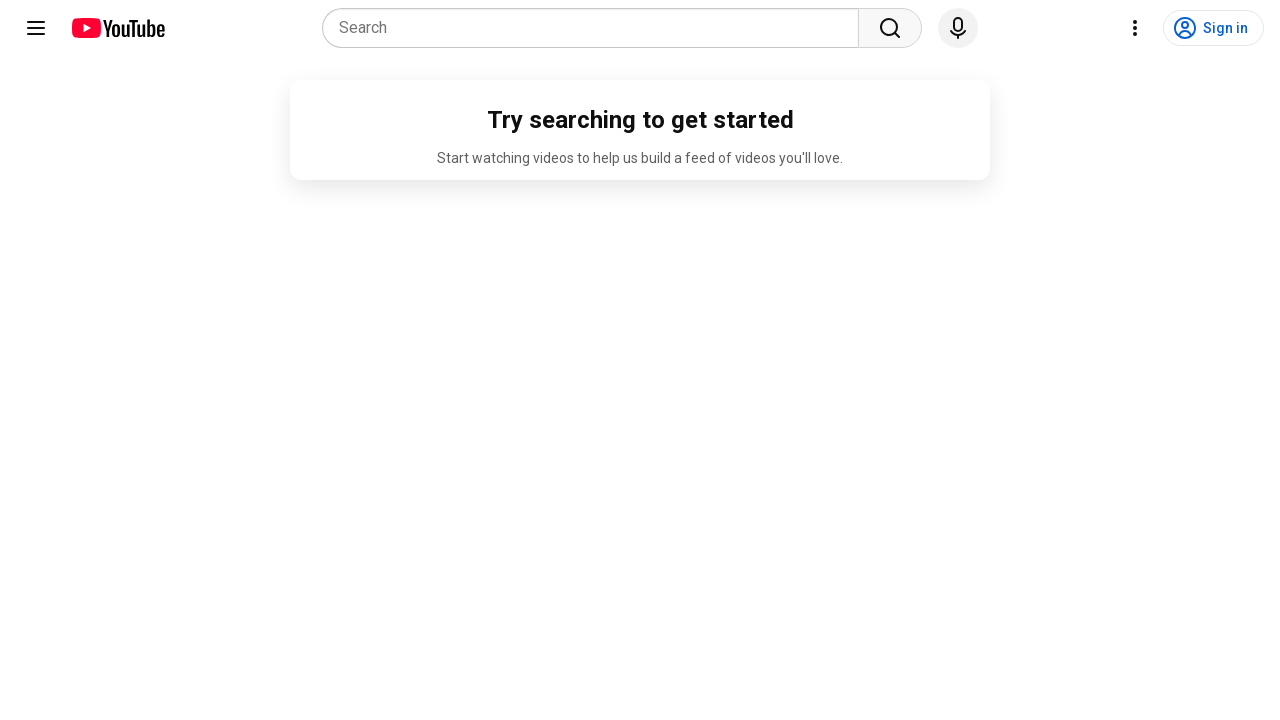

Navigated to YouTube homepage
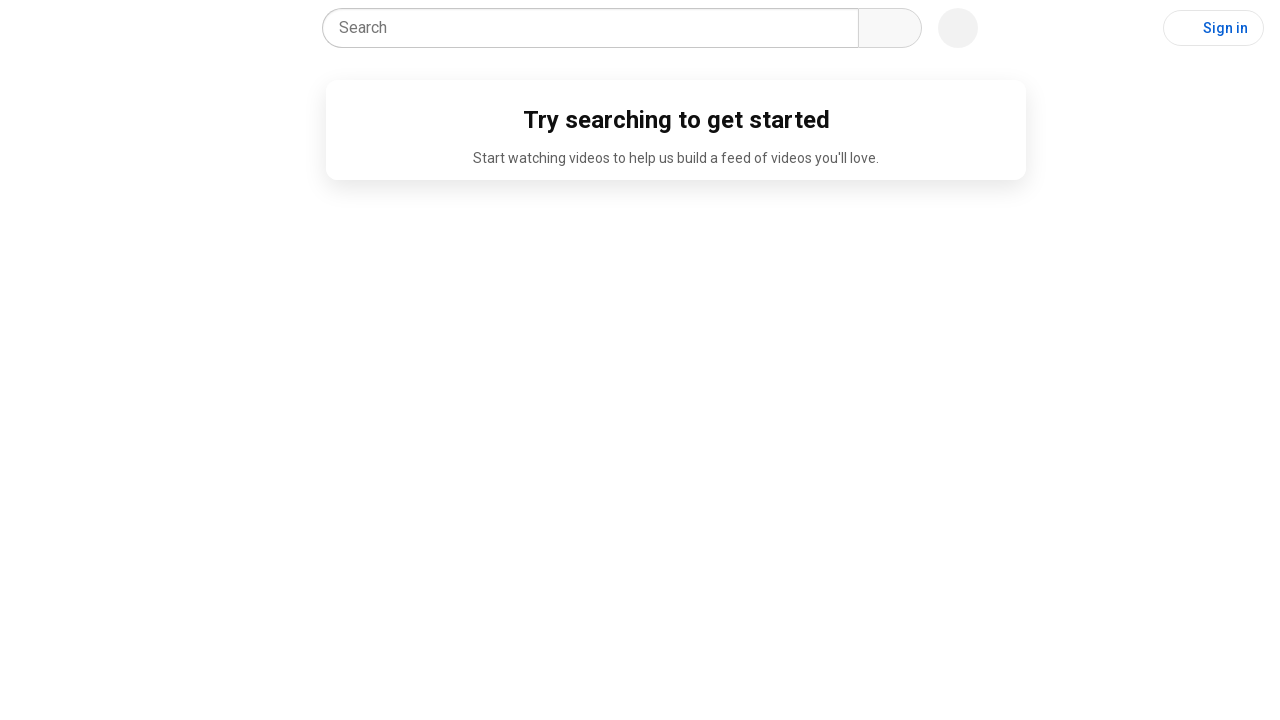

Retrieved page title
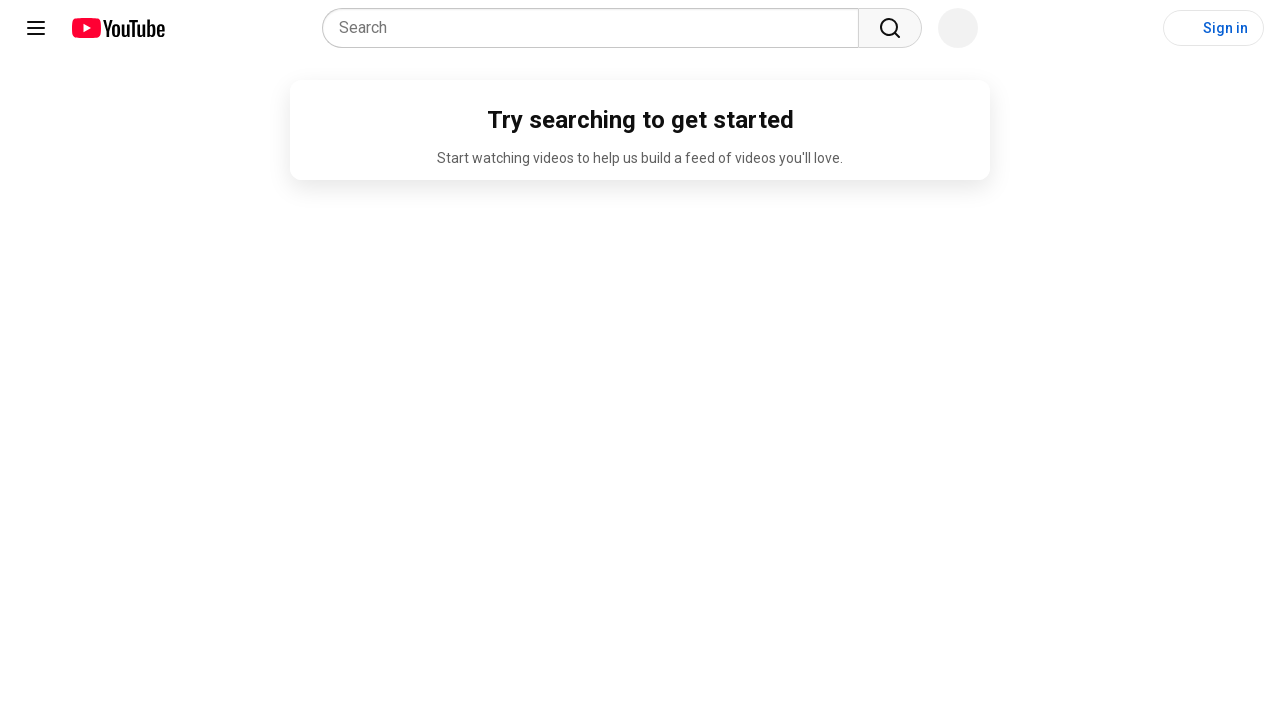

Page title verified as 'YouTube'
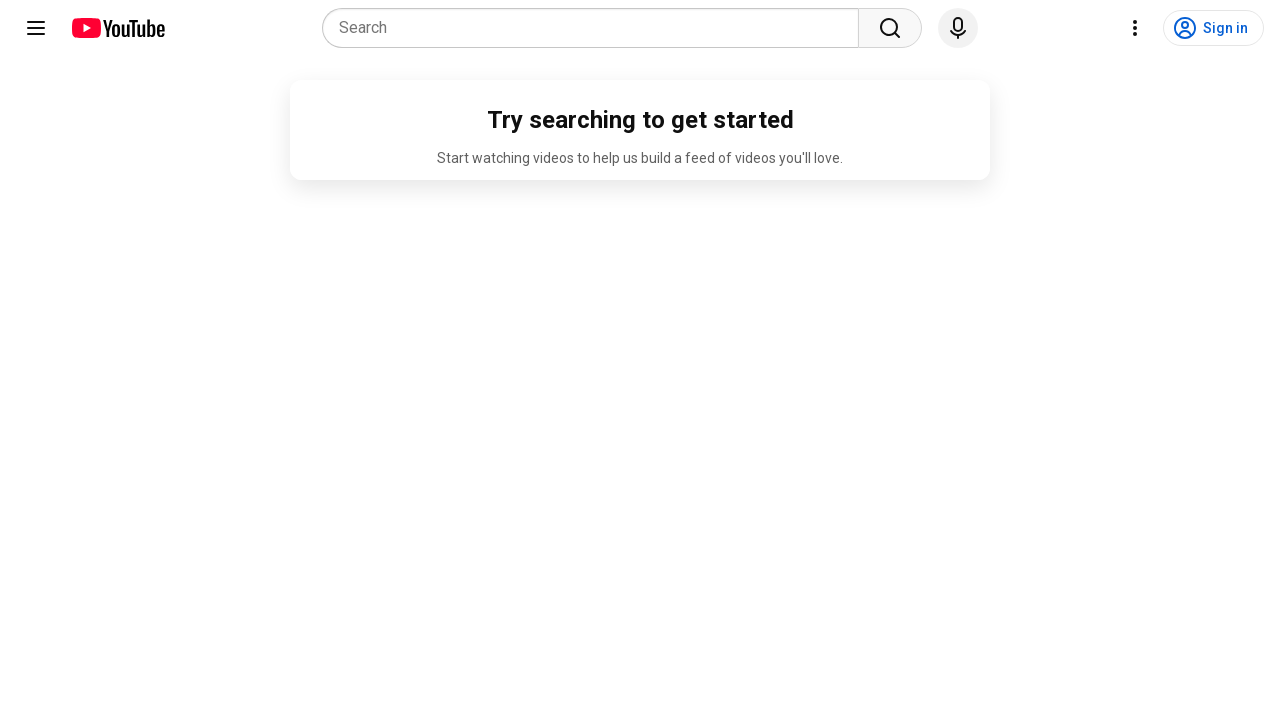

Test Q_01 completed
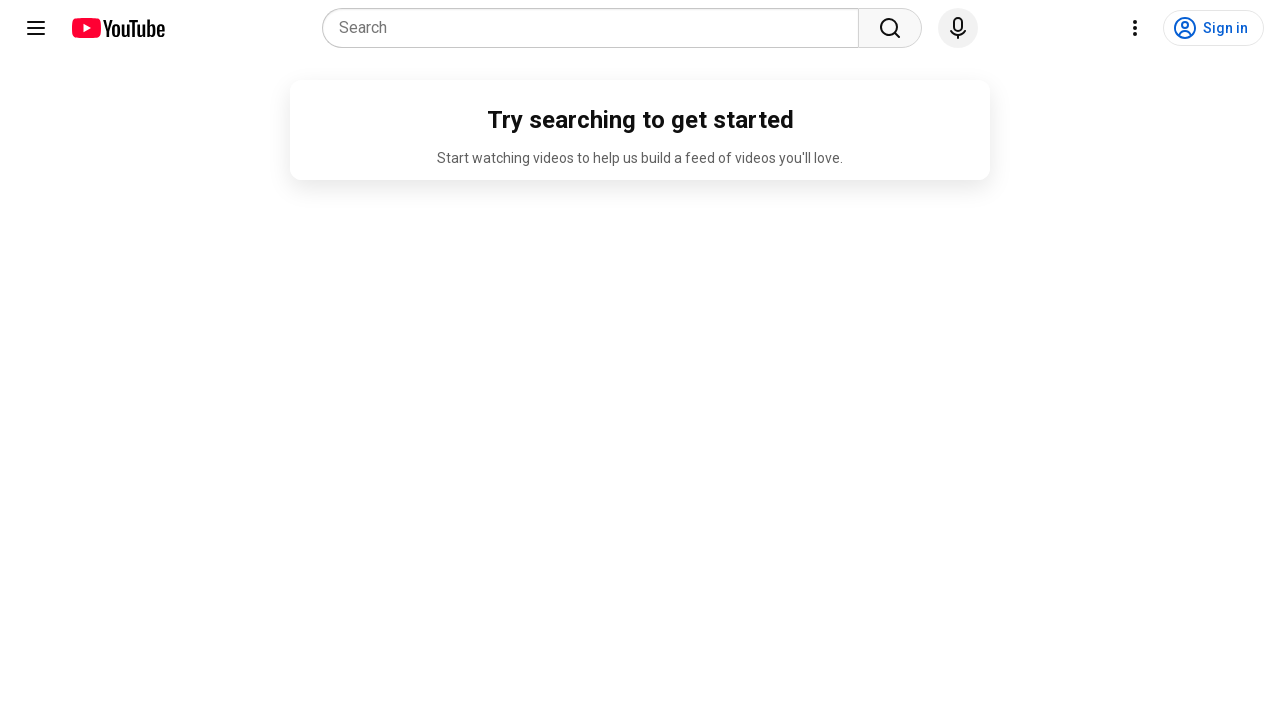

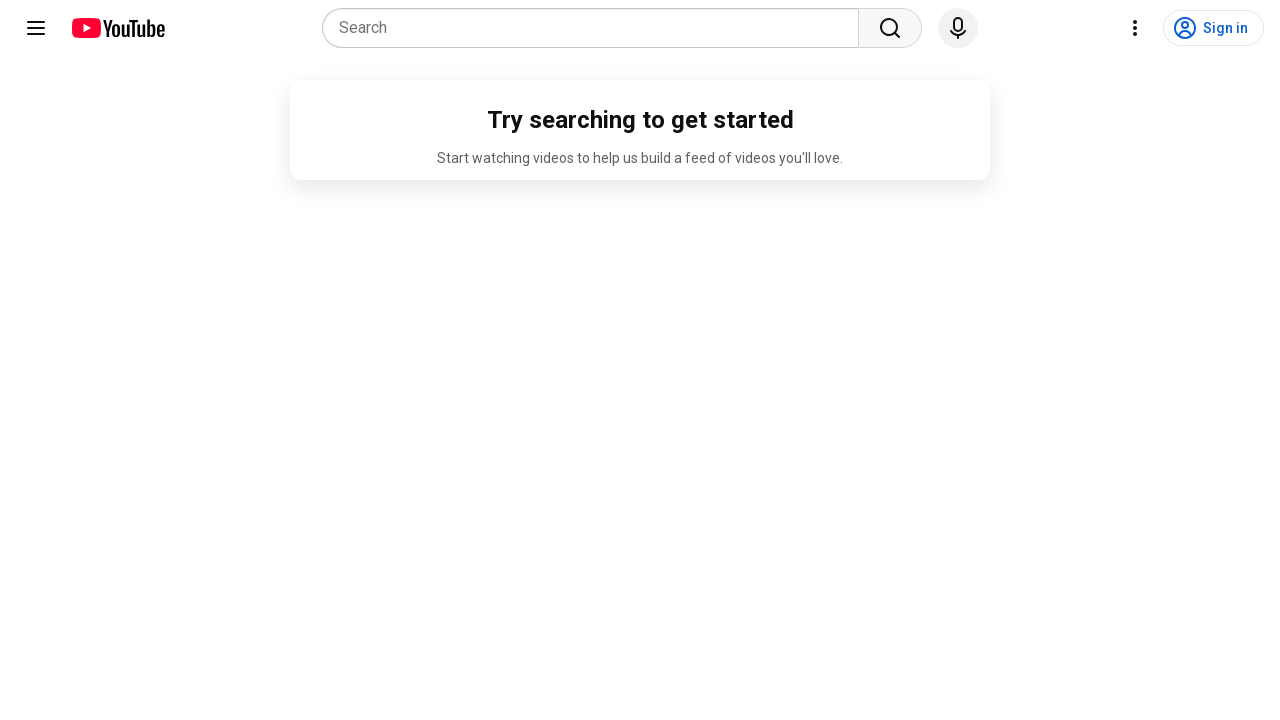